Navigates to Walmart homepage and maximizes the browser window

Starting URL: https://www.walmart.com/

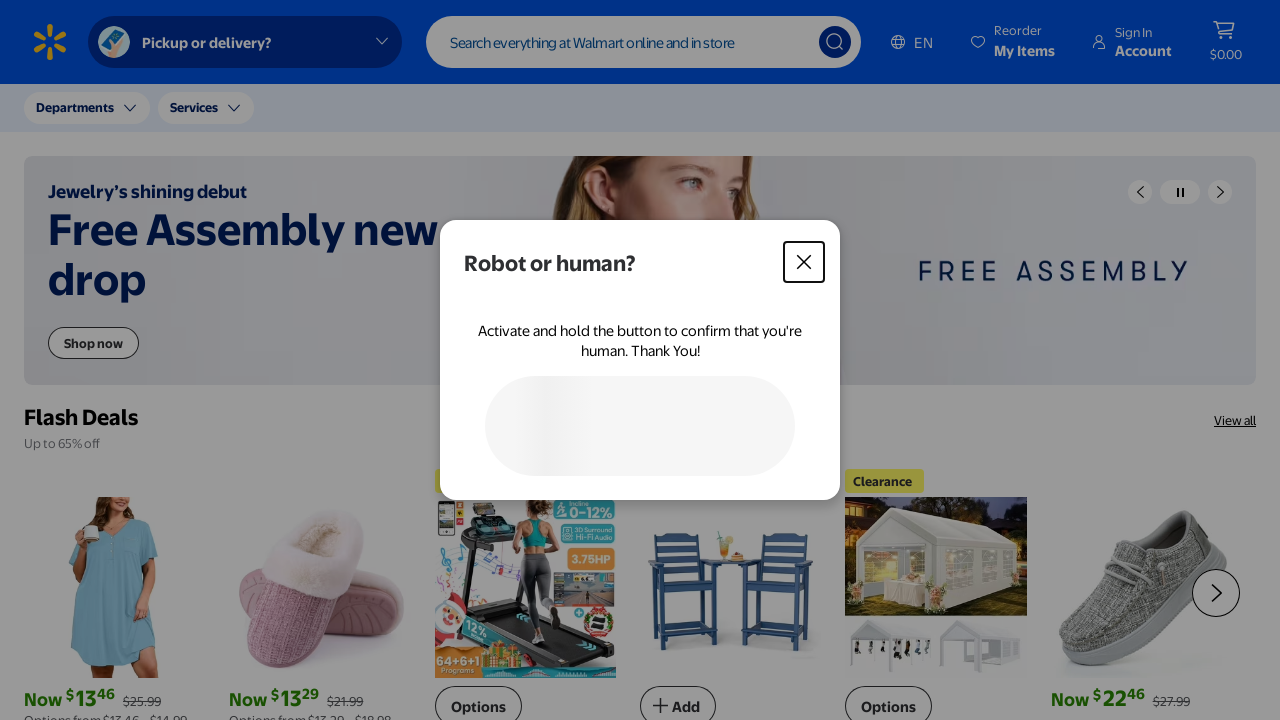

Waited for Walmart homepage to load (domcontentloaded)
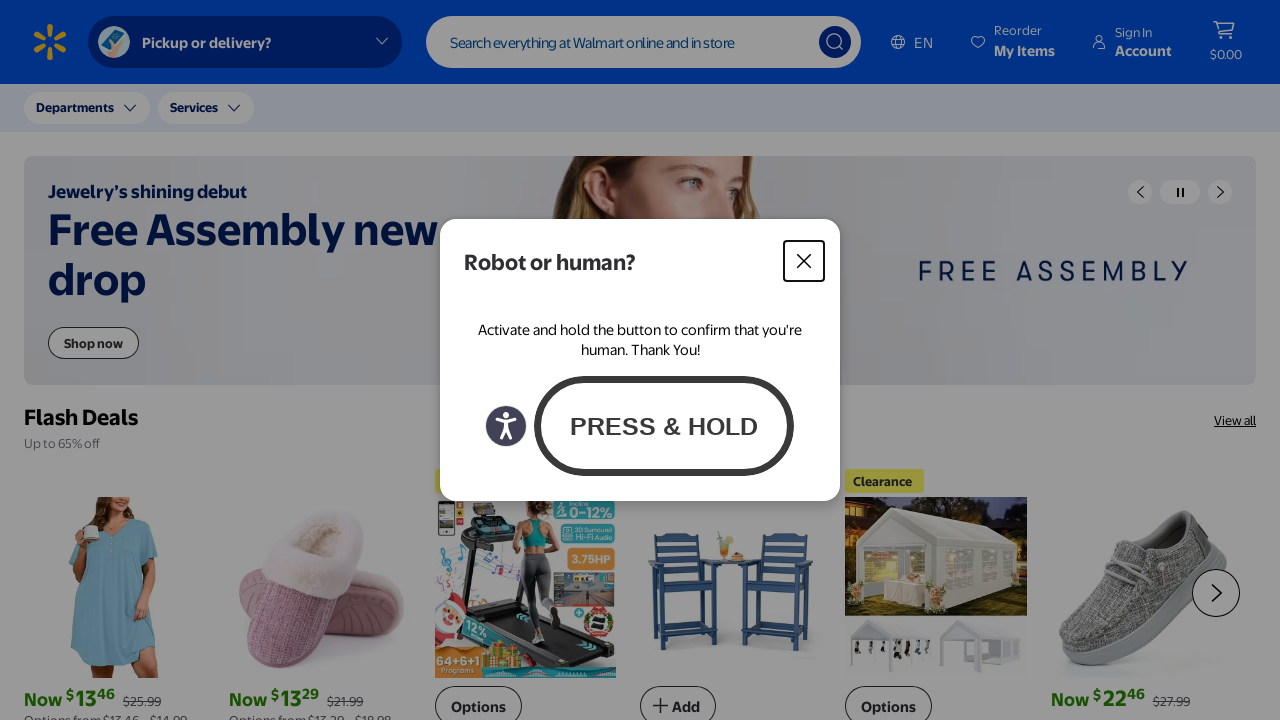

Maximized browser window to 1920x1080
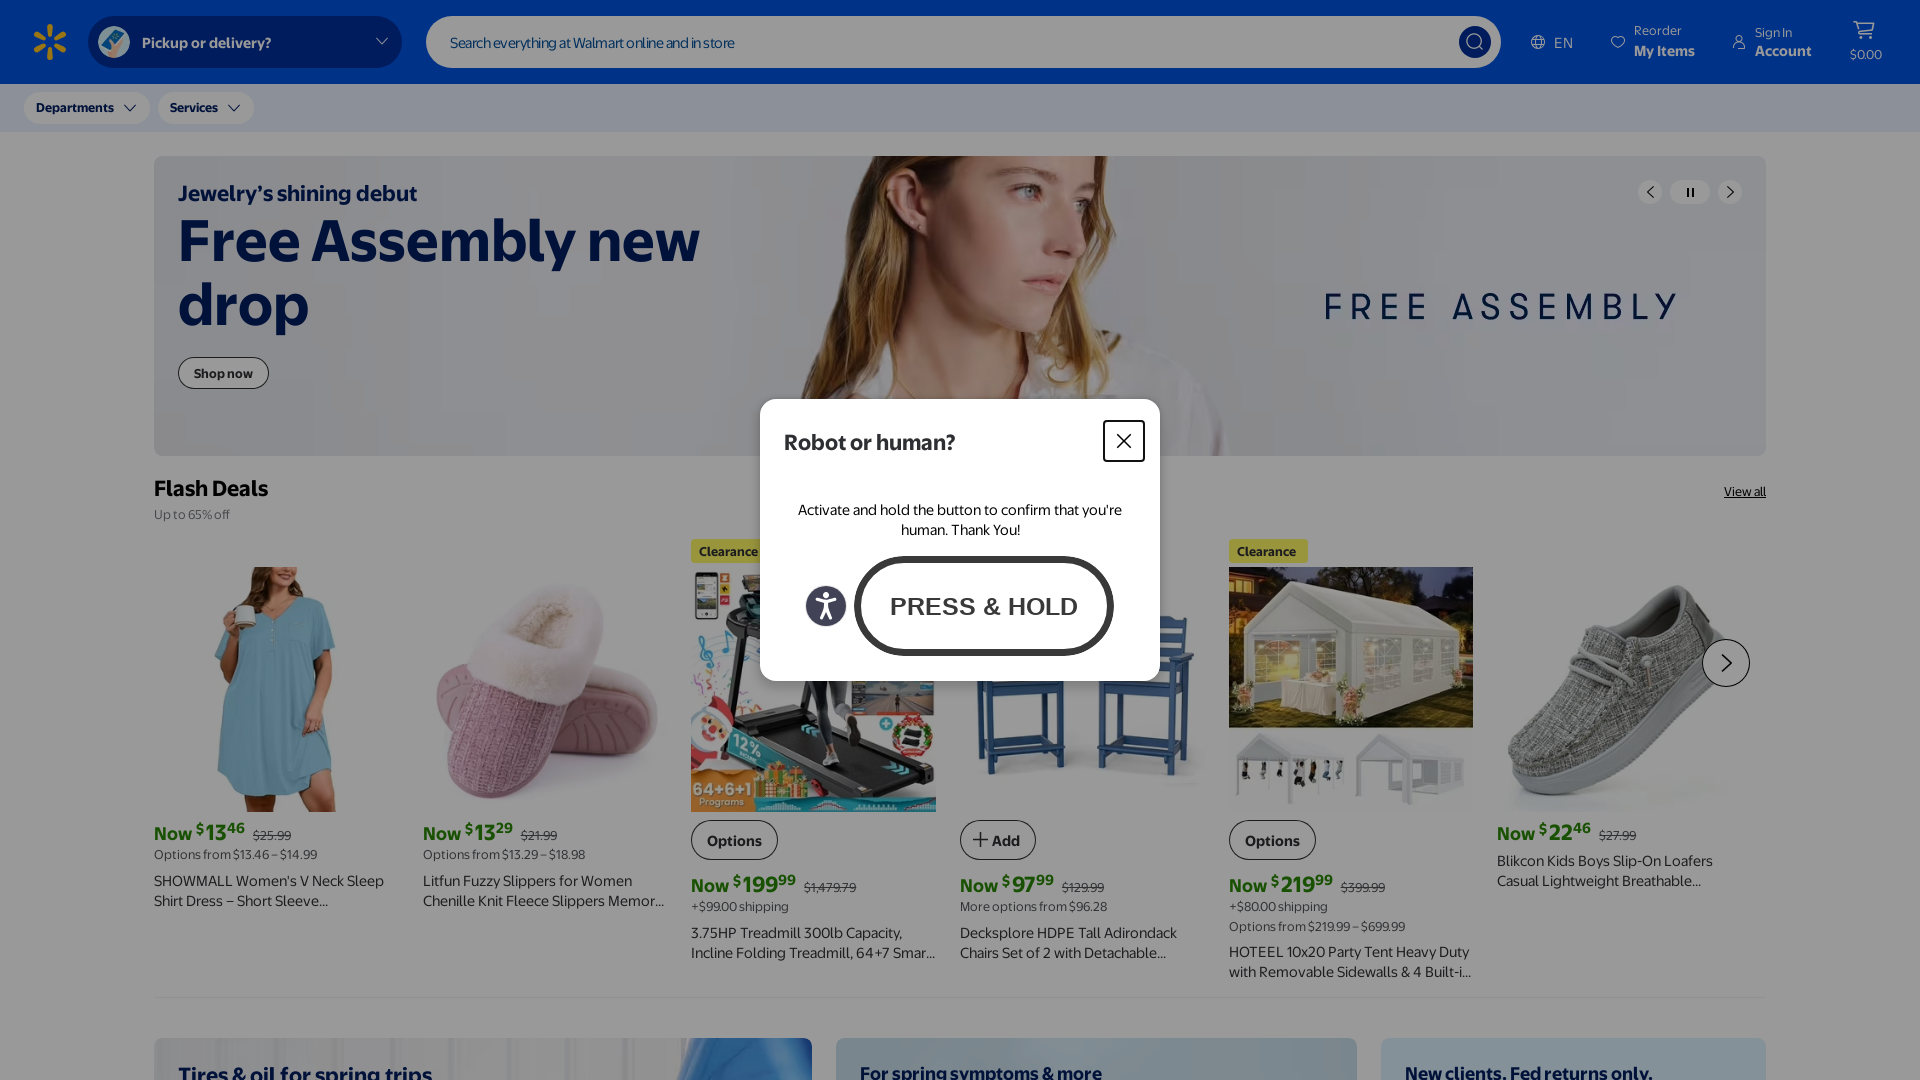

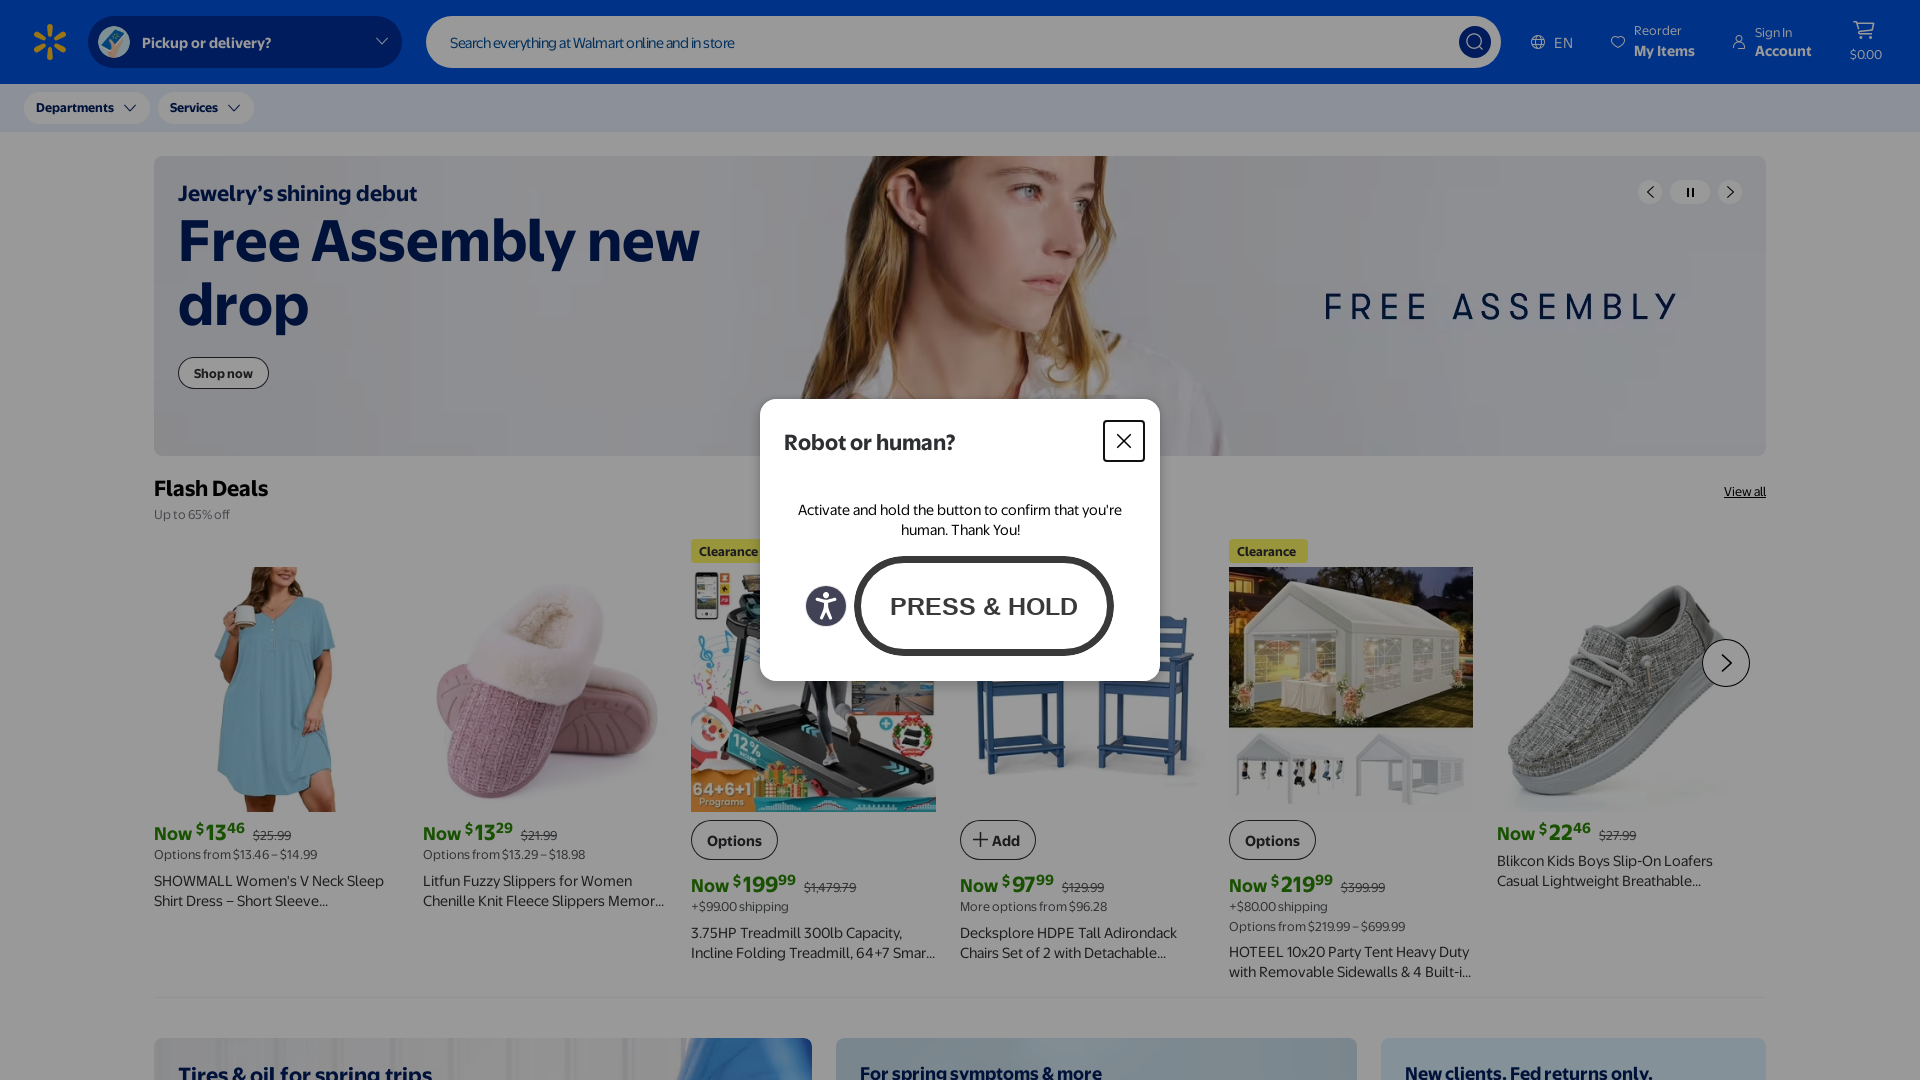